Tests multiple pages of a website by navigating to each URL and verifying that the page loads with a non-empty title

Starting URL: https://client-panel-git-main-dortana-projects.vercel.app/

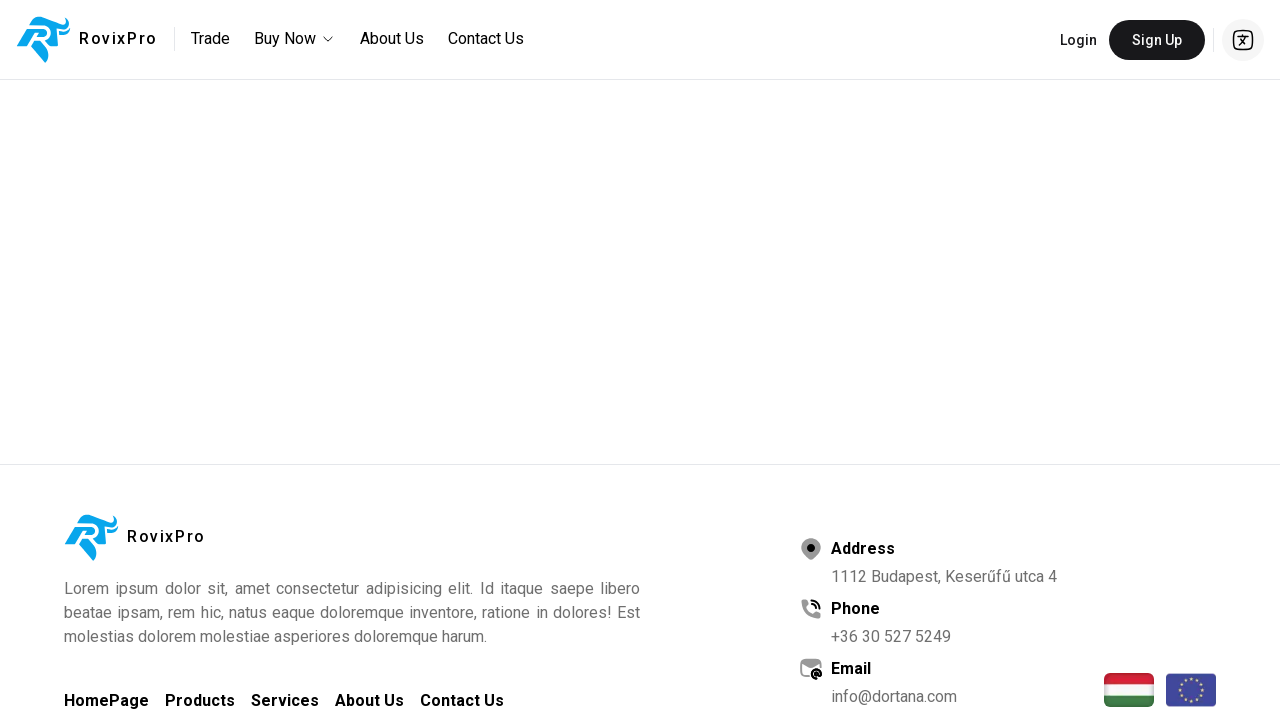

Verified homepage has a non-empty title
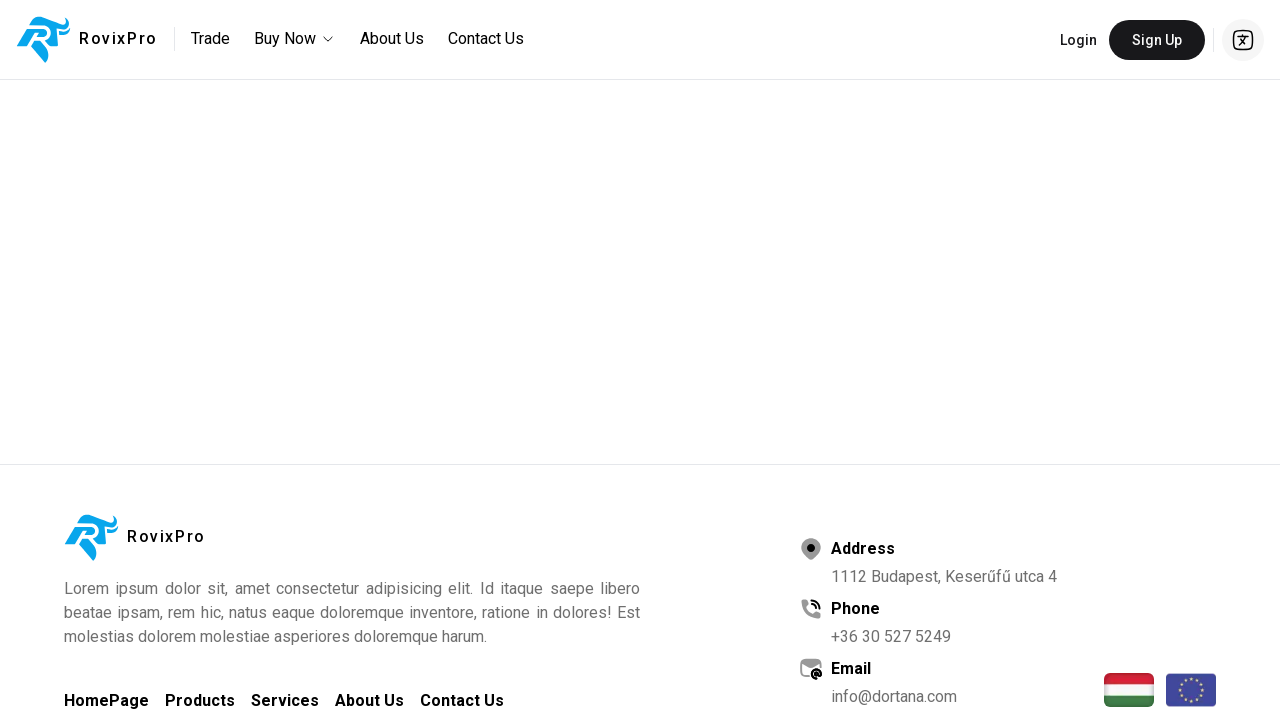

Navigated to https://client-panel-git-main-dortana-projects.vercel.app/about-us
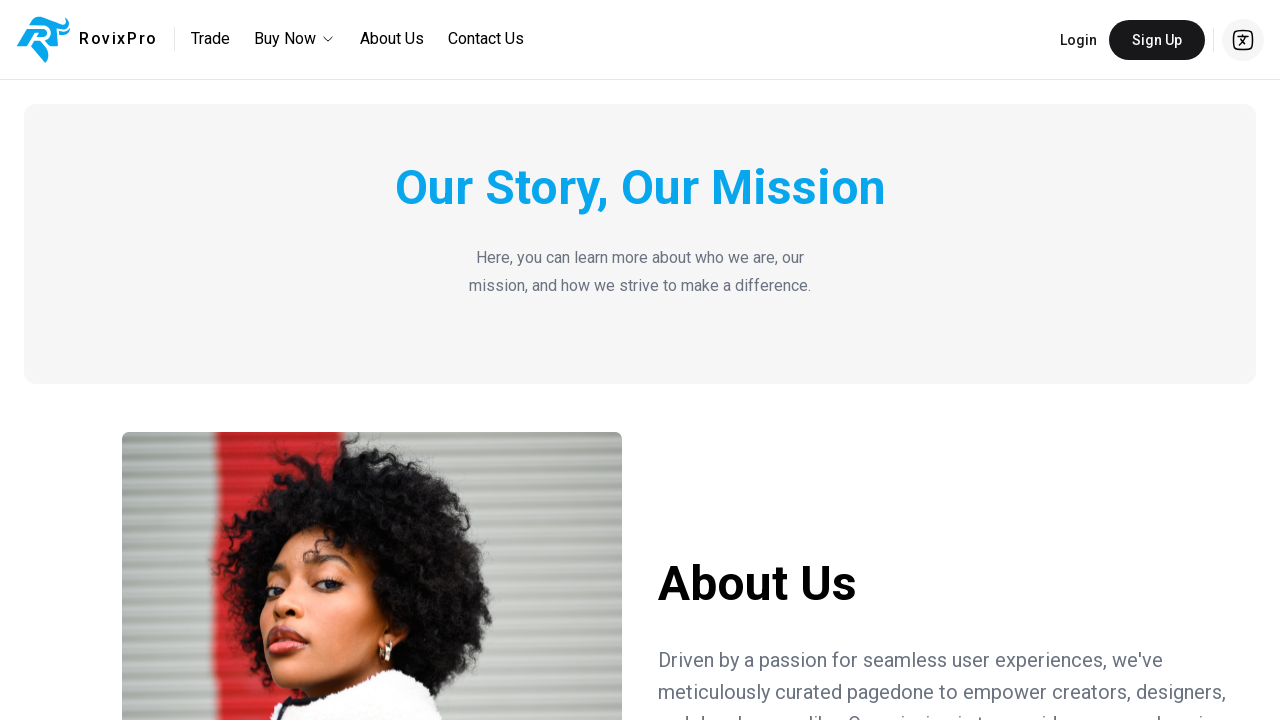

Verified page at https://client-panel-git-main-dortana-projects.vercel.app/about-us has a non-empty title
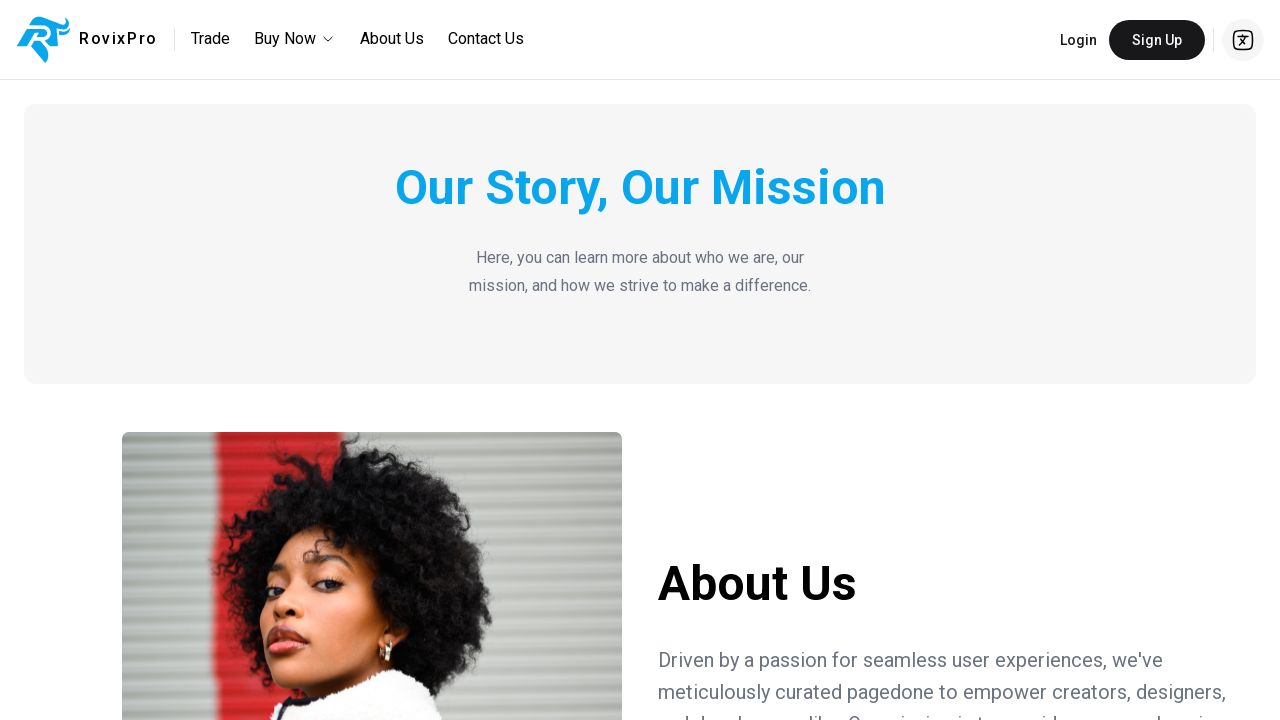

Navigated to https://client-panel-git-main-dortana-projects.vercel.app/contact-us
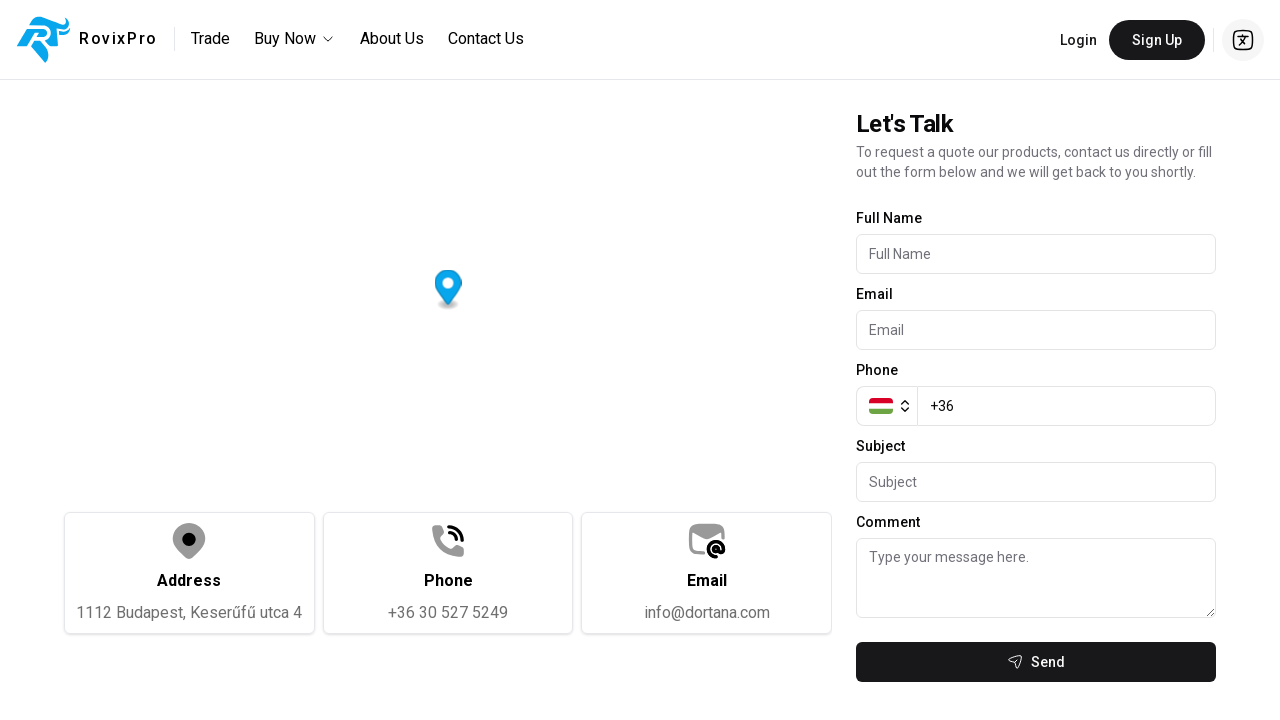

Verified page at https://client-panel-git-main-dortana-projects.vercel.app/contact-us has a non-empty title
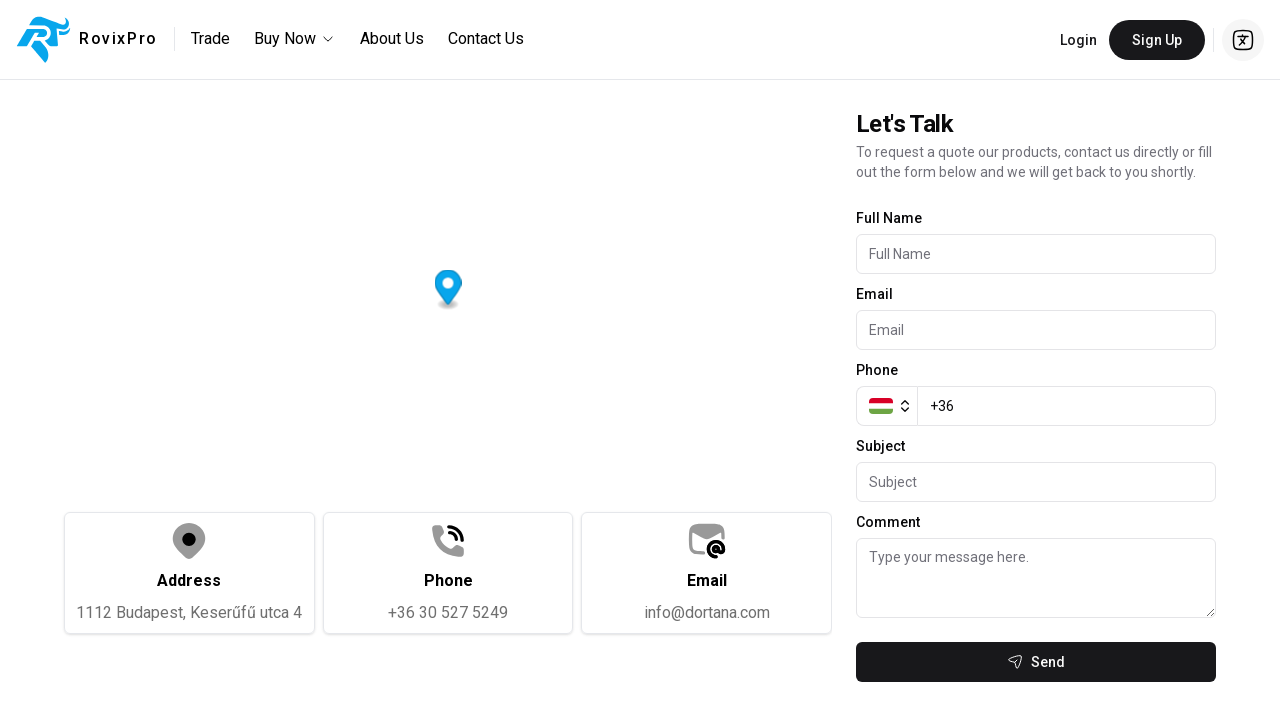

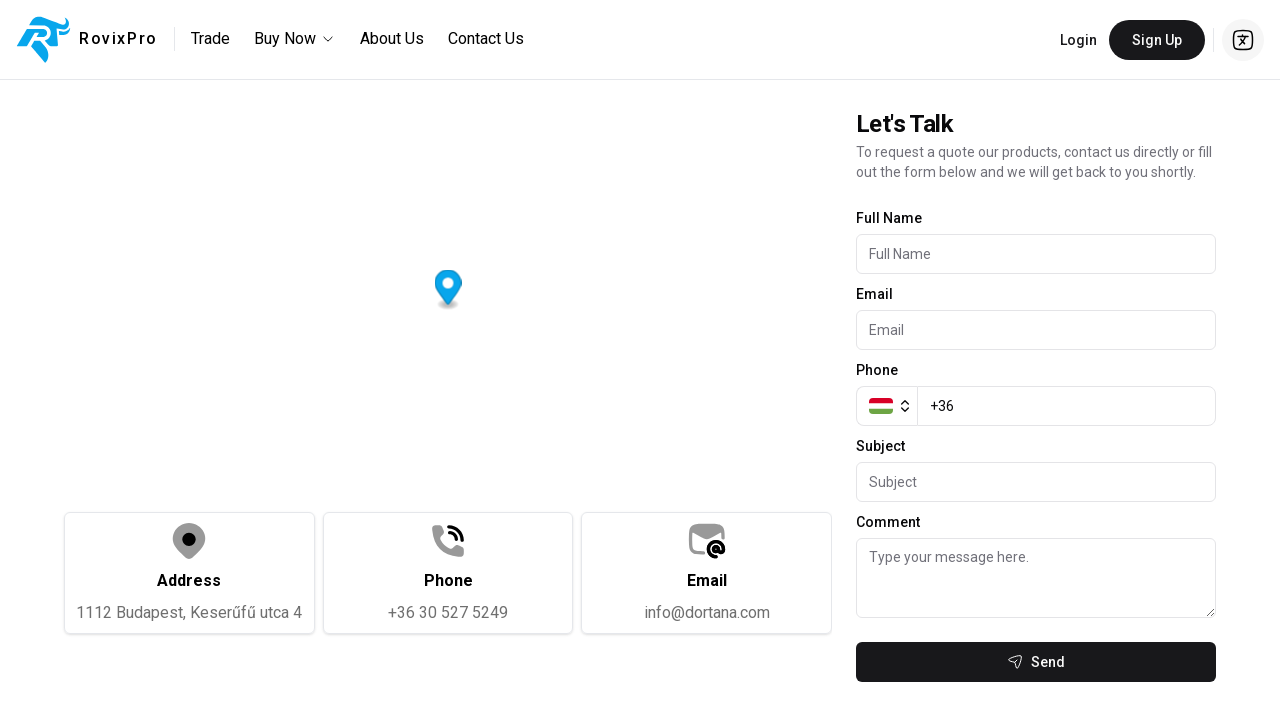